Tests autocomplete functionality by typing a character, hovering over a suggestion, and clicking it

Starting URL: https://demo.automationtesting.in/AutoComplete.html

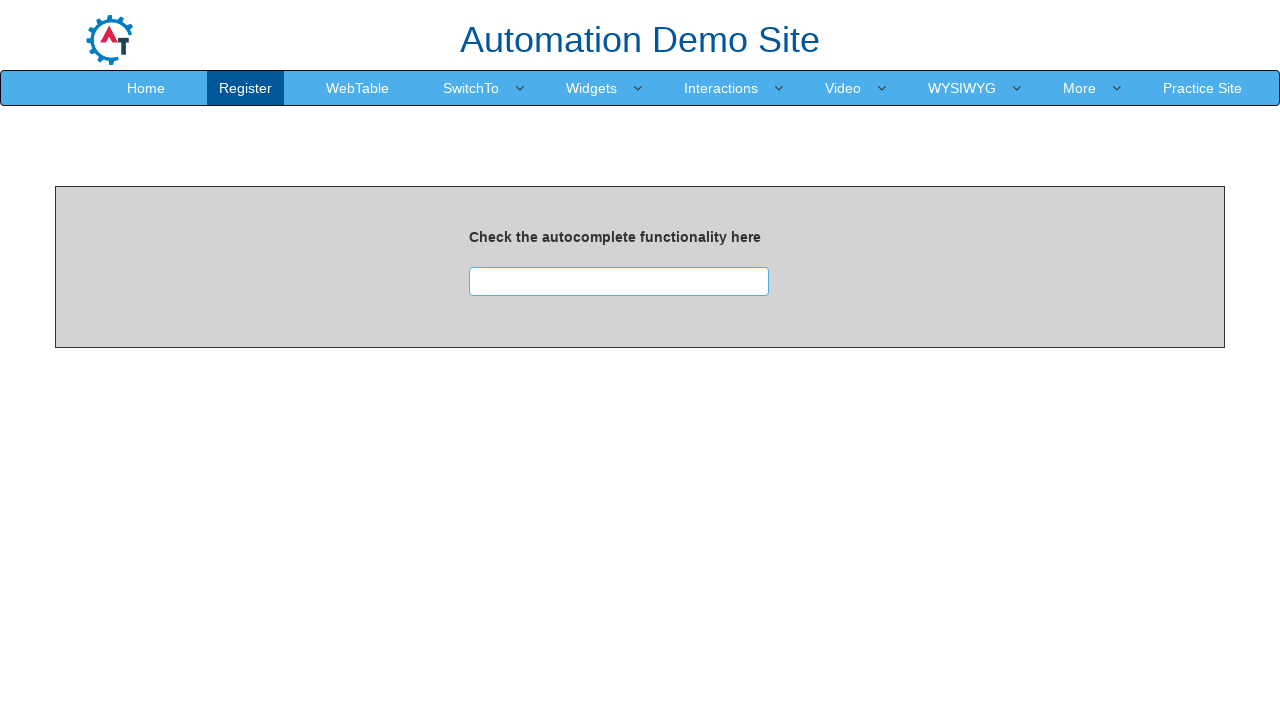

Waited for Facebook icon to load, confirming page is ready
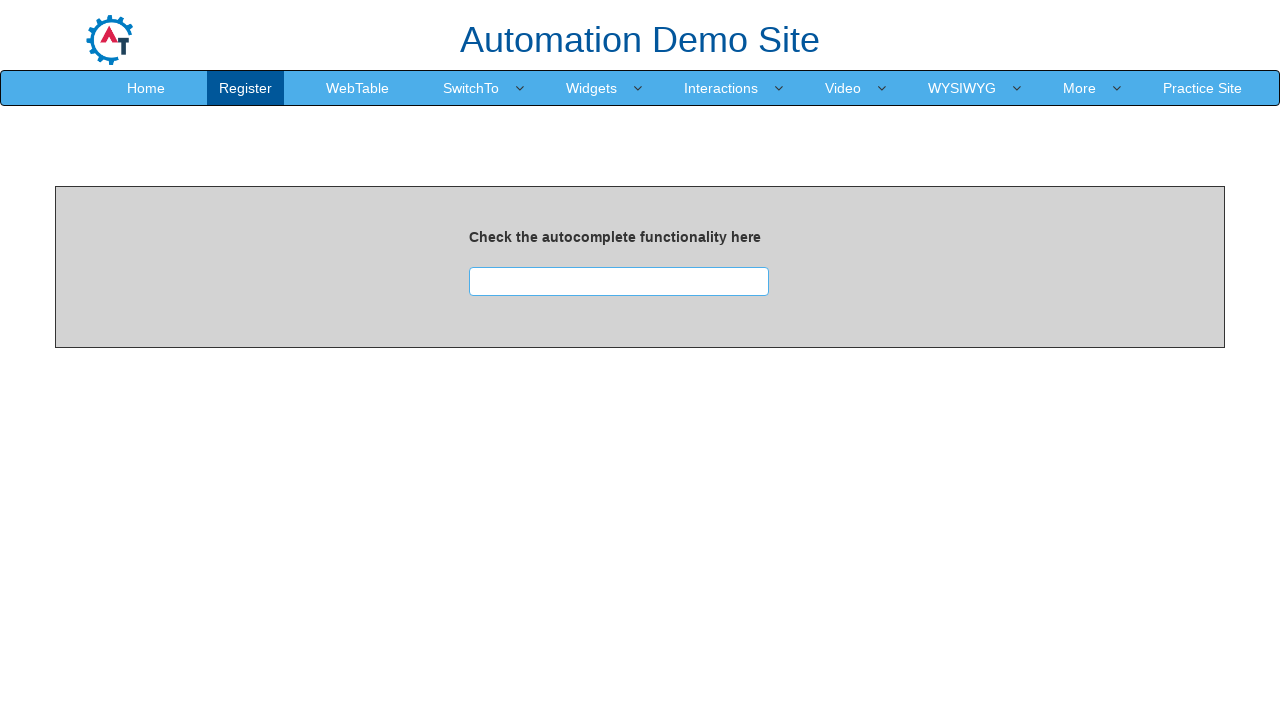

Typed 'a' in the autocomplete search box on #searchbox
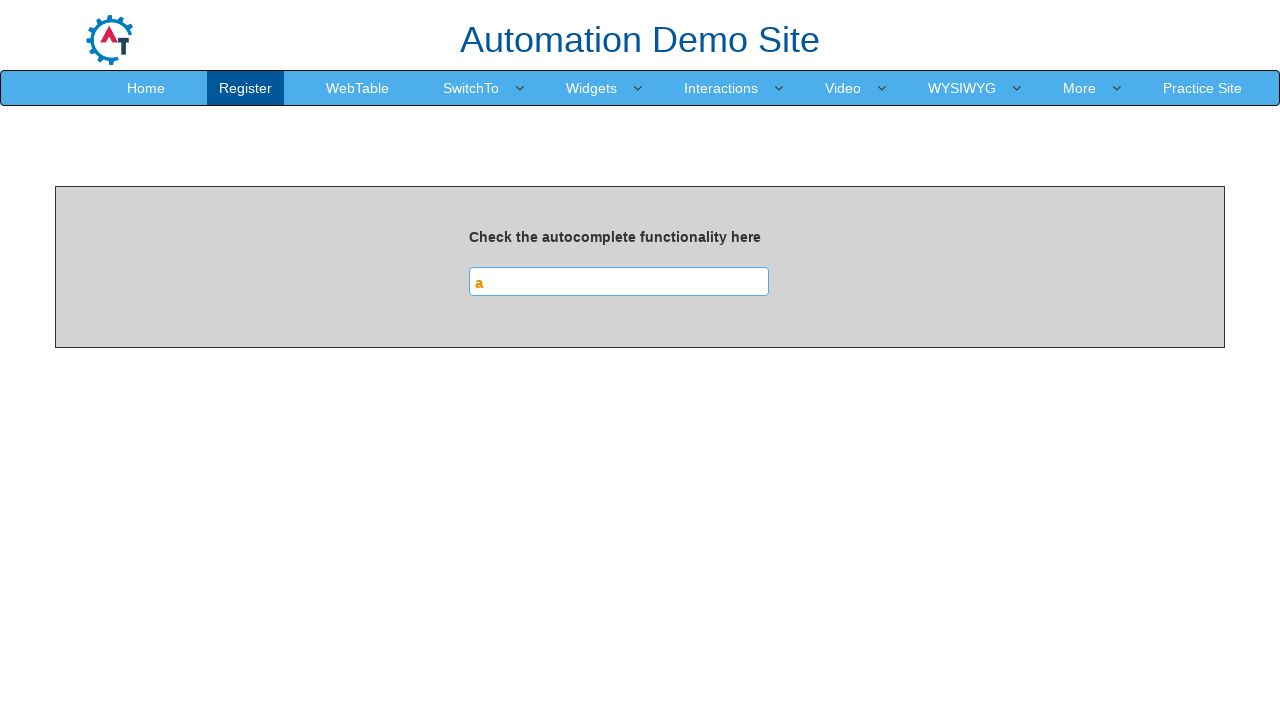

Waited 2 seconds for autocomplete suggestions to appear
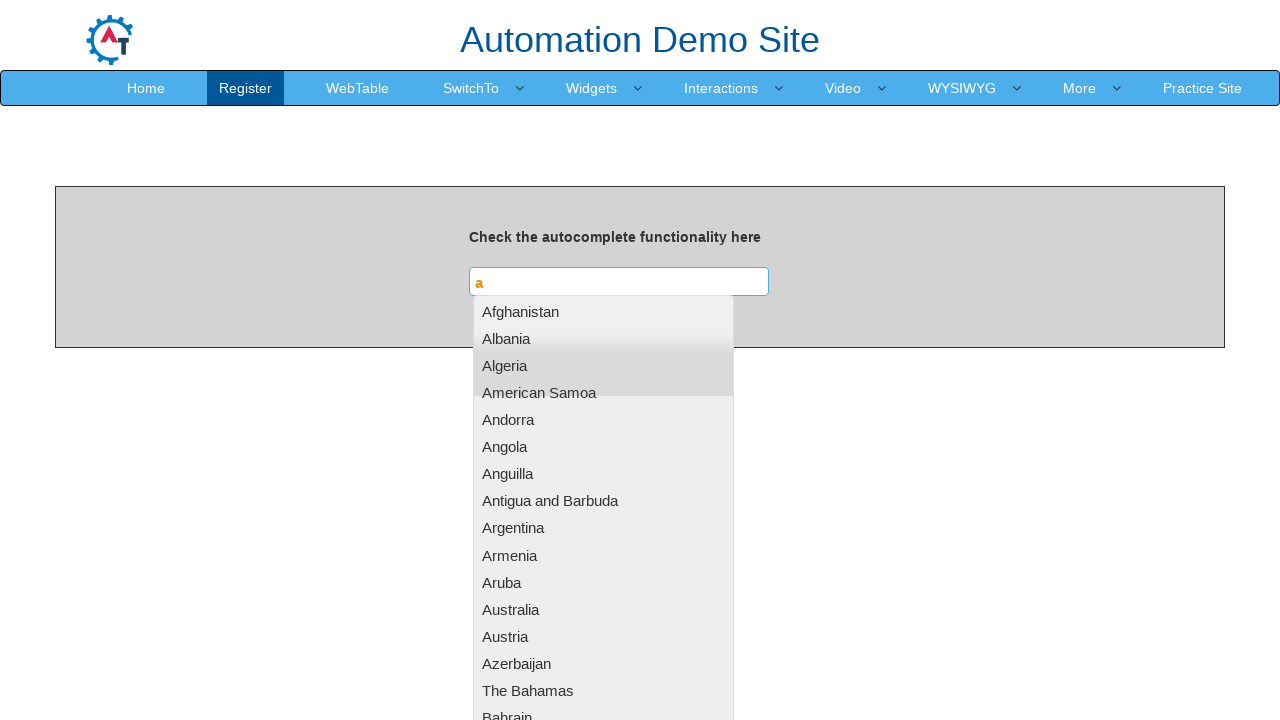

Hovered over Angola suggestion in the autocomplete dropdown at (603, 447) on xpath=//a[contains(text(),'Angola')]
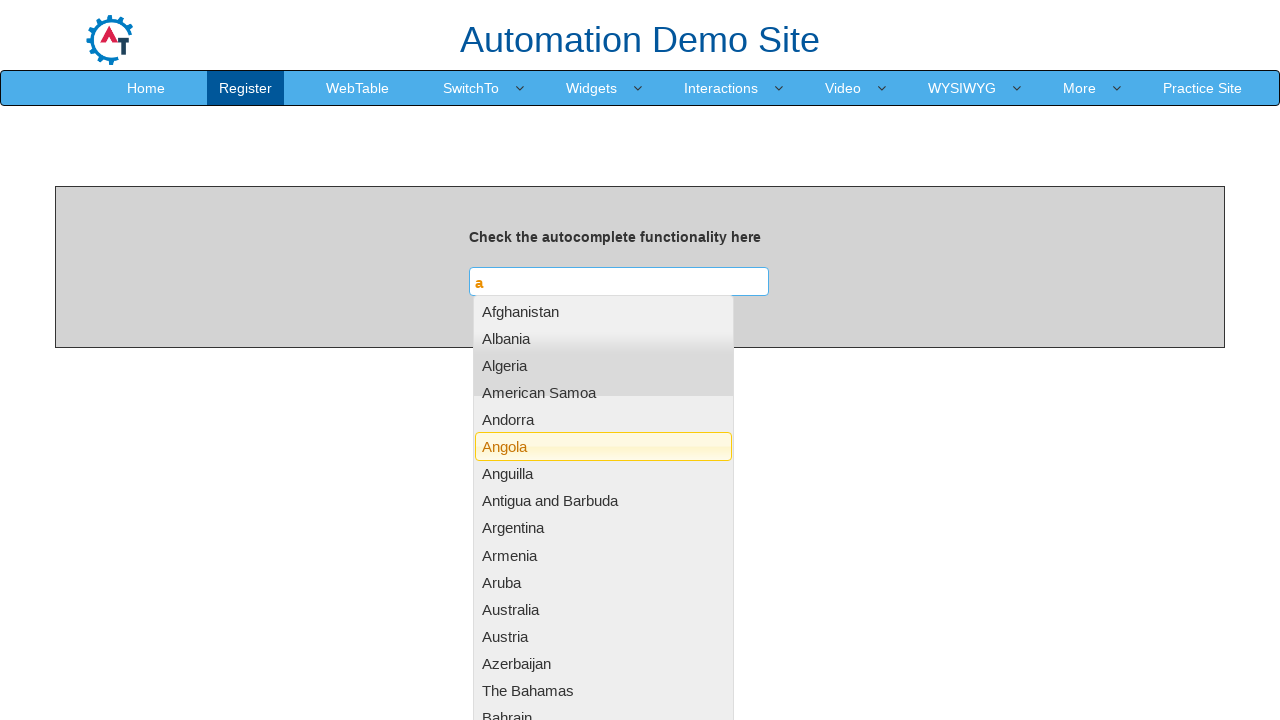

Clicked on Angola to select it from the autocomplete suggestions at (603, 447) on xpath=//a[contains(text(),'Angola')]
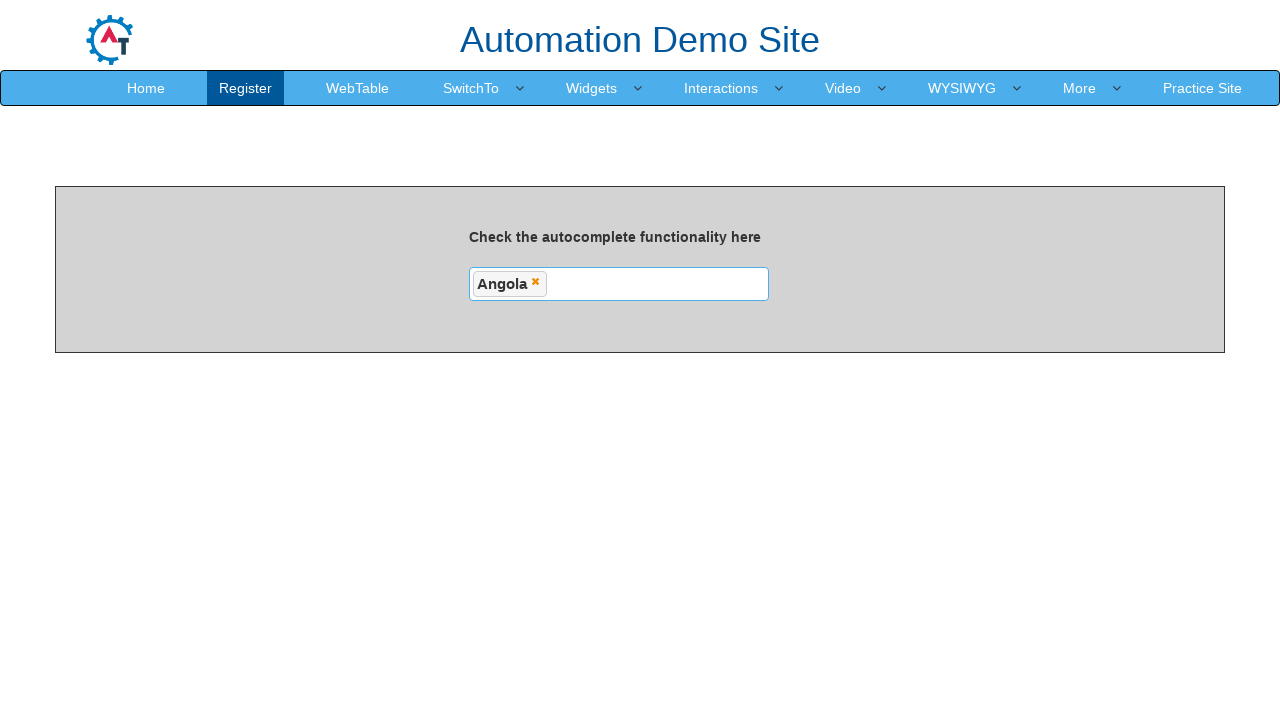

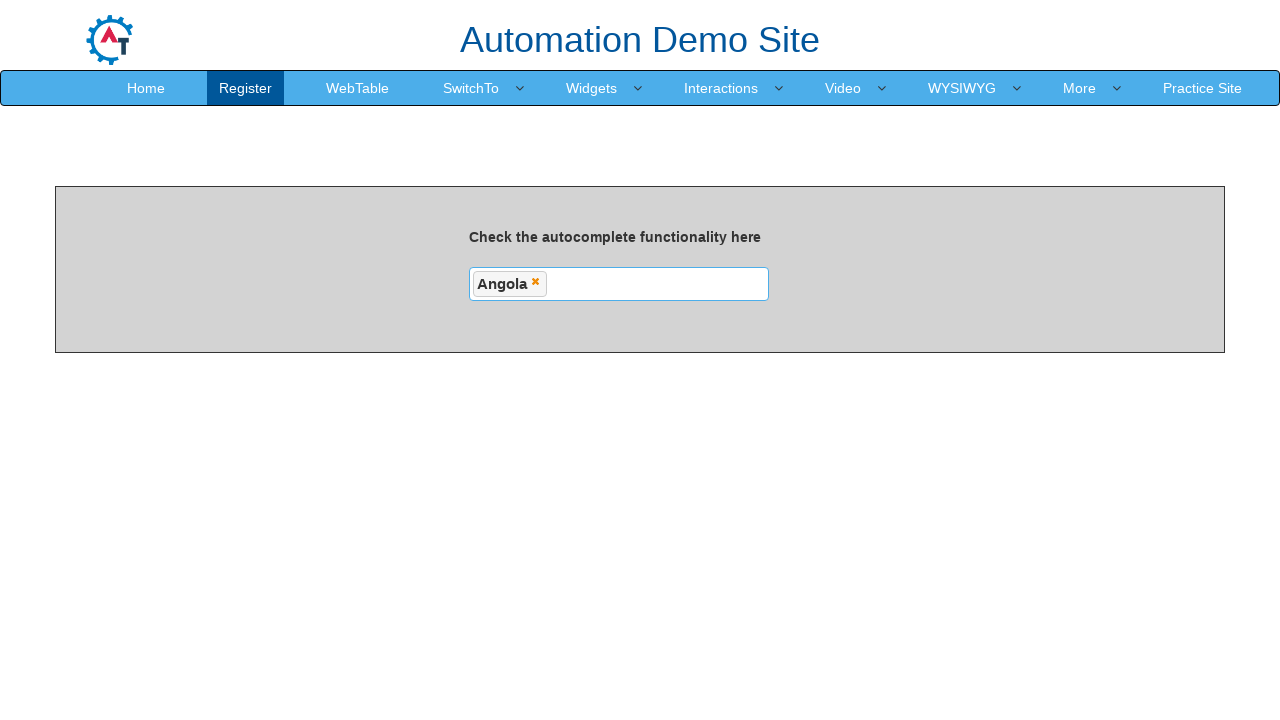